Demonstrates adding jQuery Growl notifications to a webpage by injecting jQuery, jQuery Growl script, and CSS via JavaScript execution, then displaying notification messages on the page.

Starting URL: https://the-internet.herokuapp.com

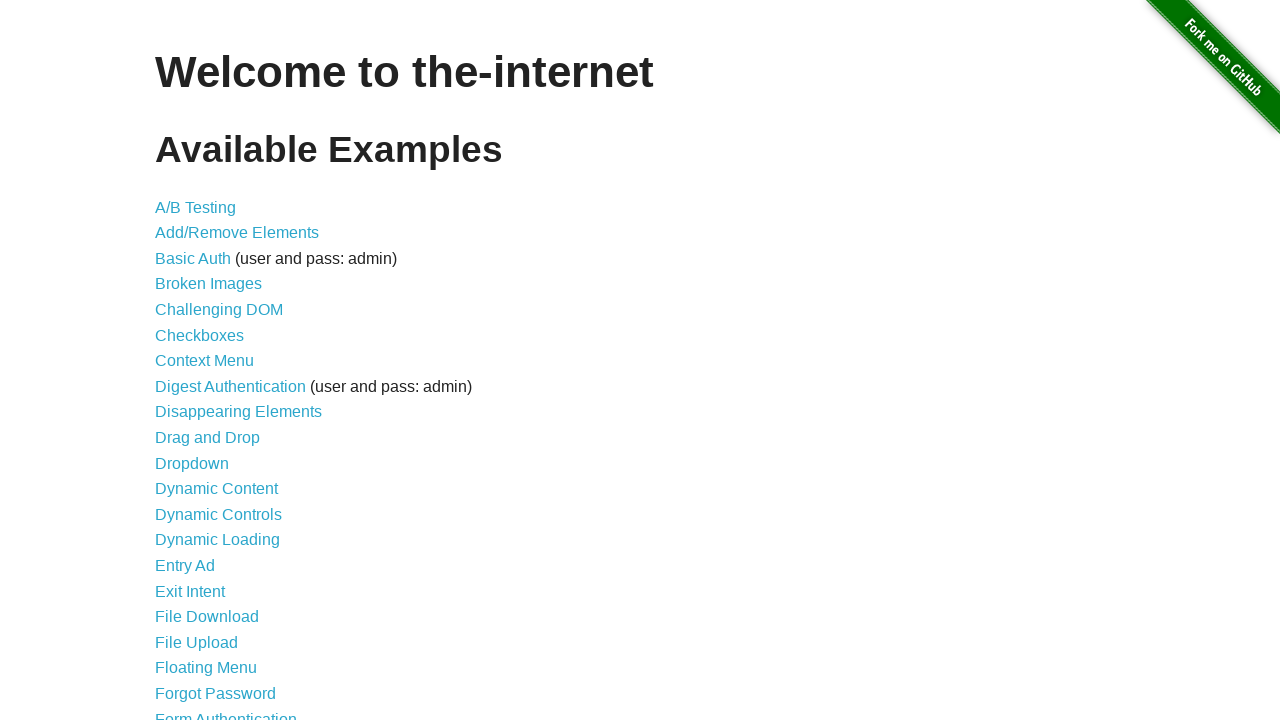

Evaluated jQuery injection script - checking if jQuery exists and adding it if needed
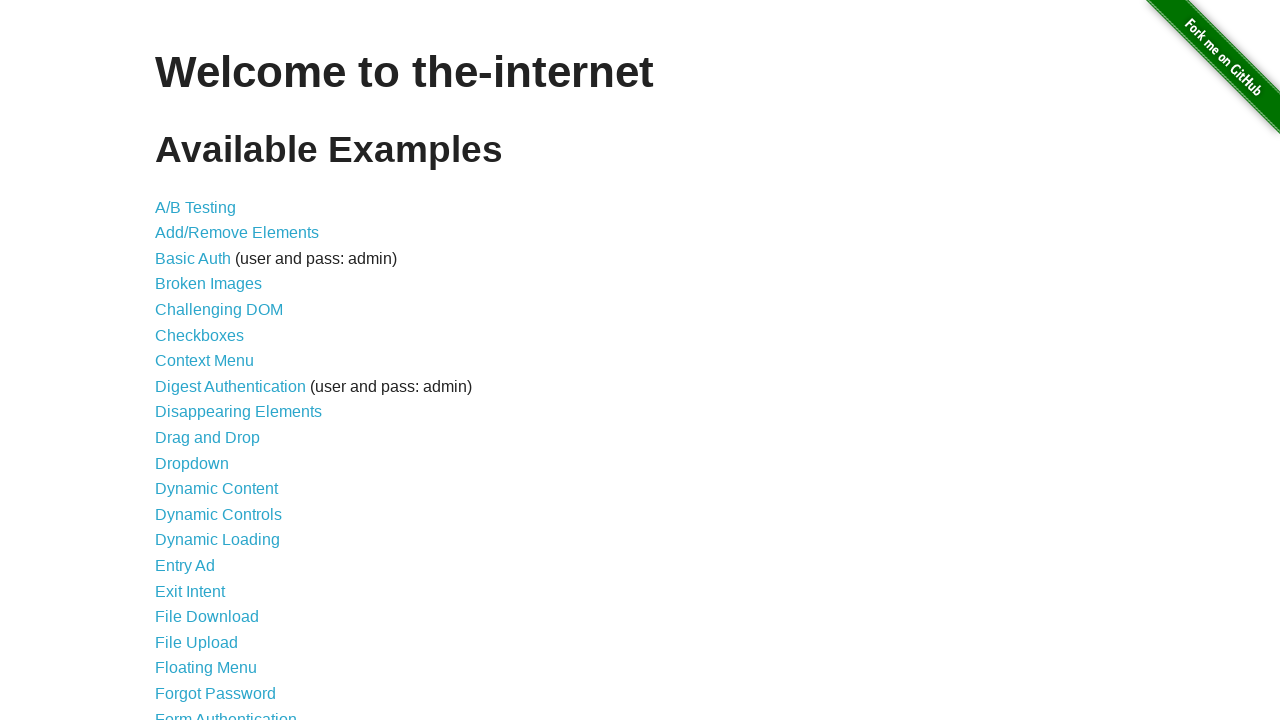

Waited for jQuery to load and become available globally
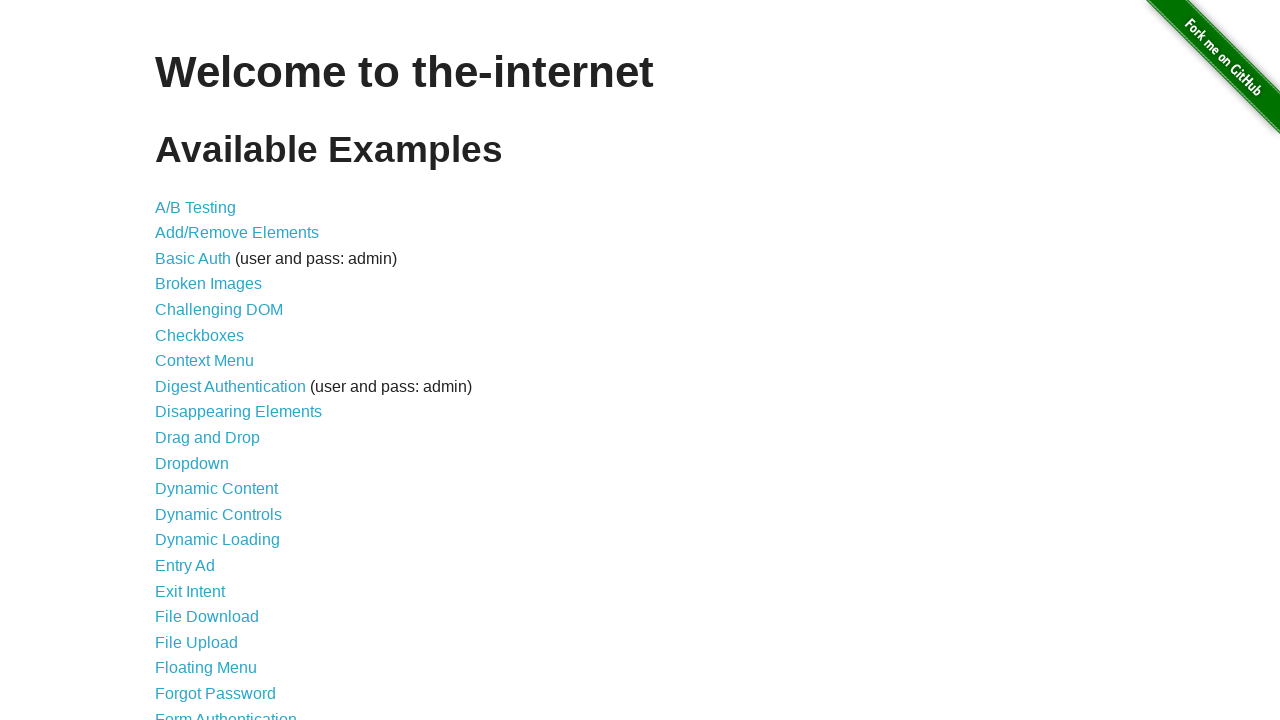

Loaded jQuery Growl script via $.getScript()
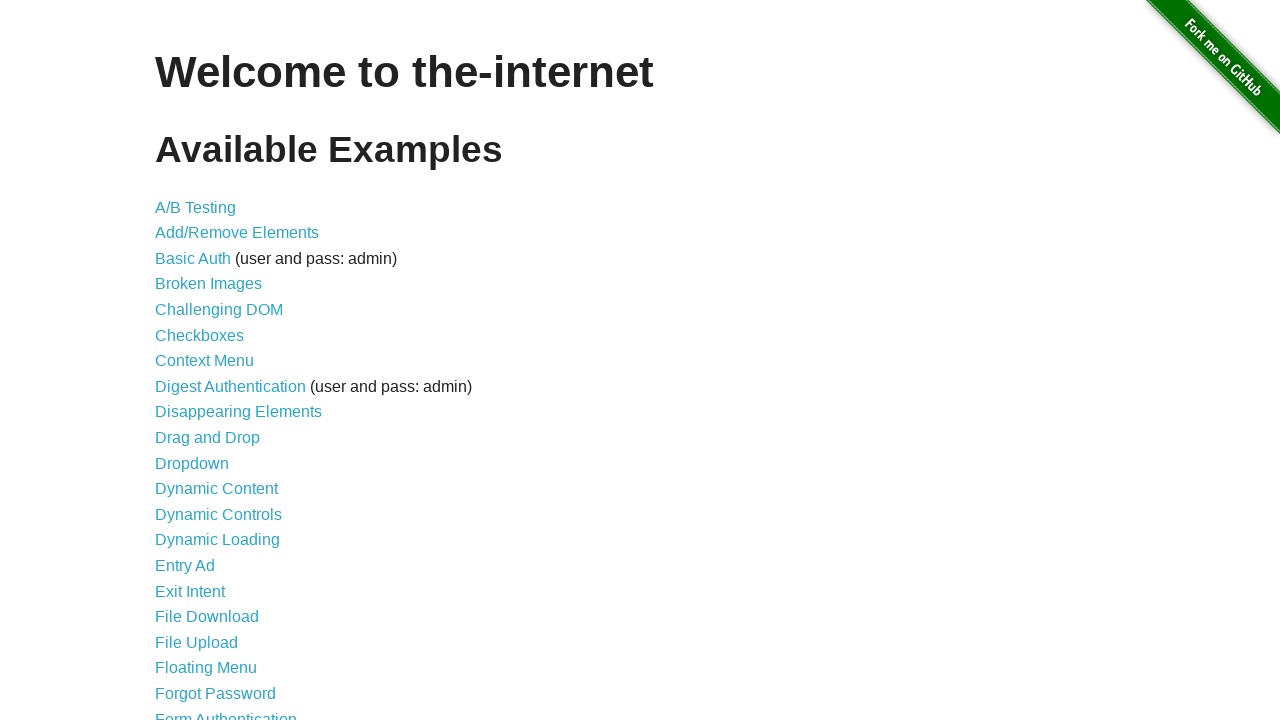

Appended jQuery Growl CSS stylesheet to page head
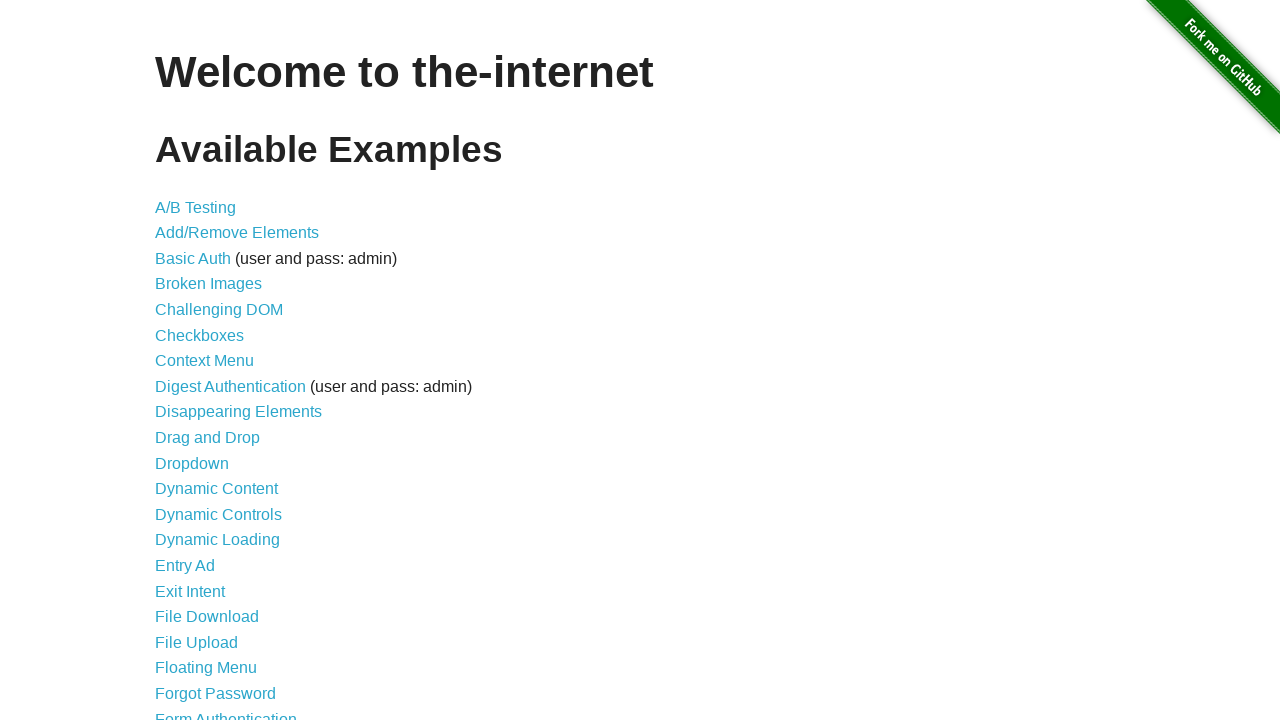

Waited for $.growl function to become available
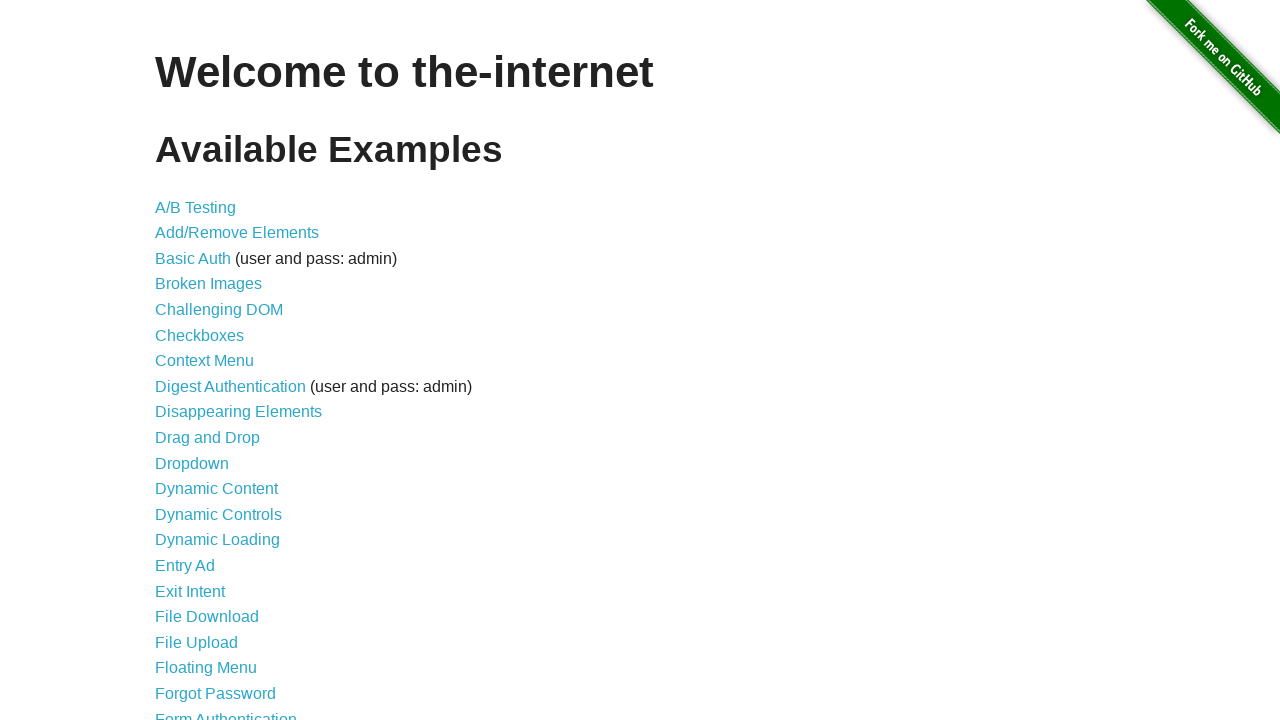

Displayed GET notification with title 'GET' and message '/'
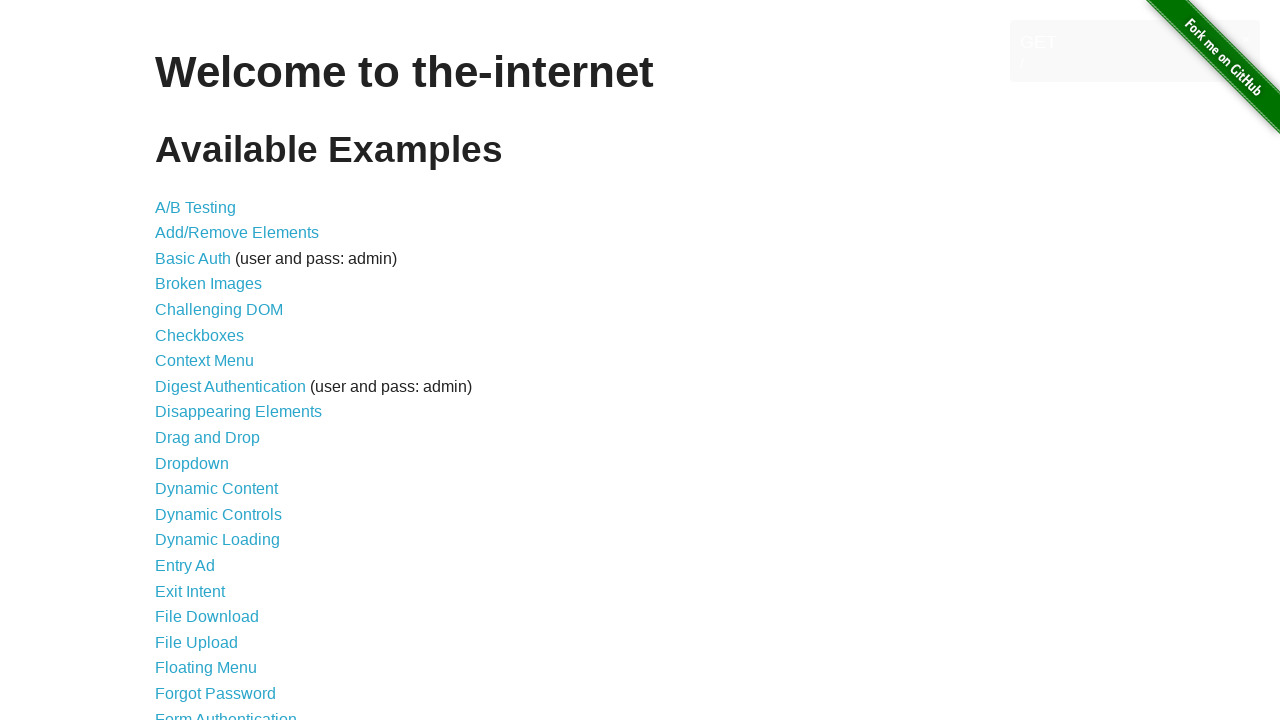

Displayed error notification with title 'ERROR'
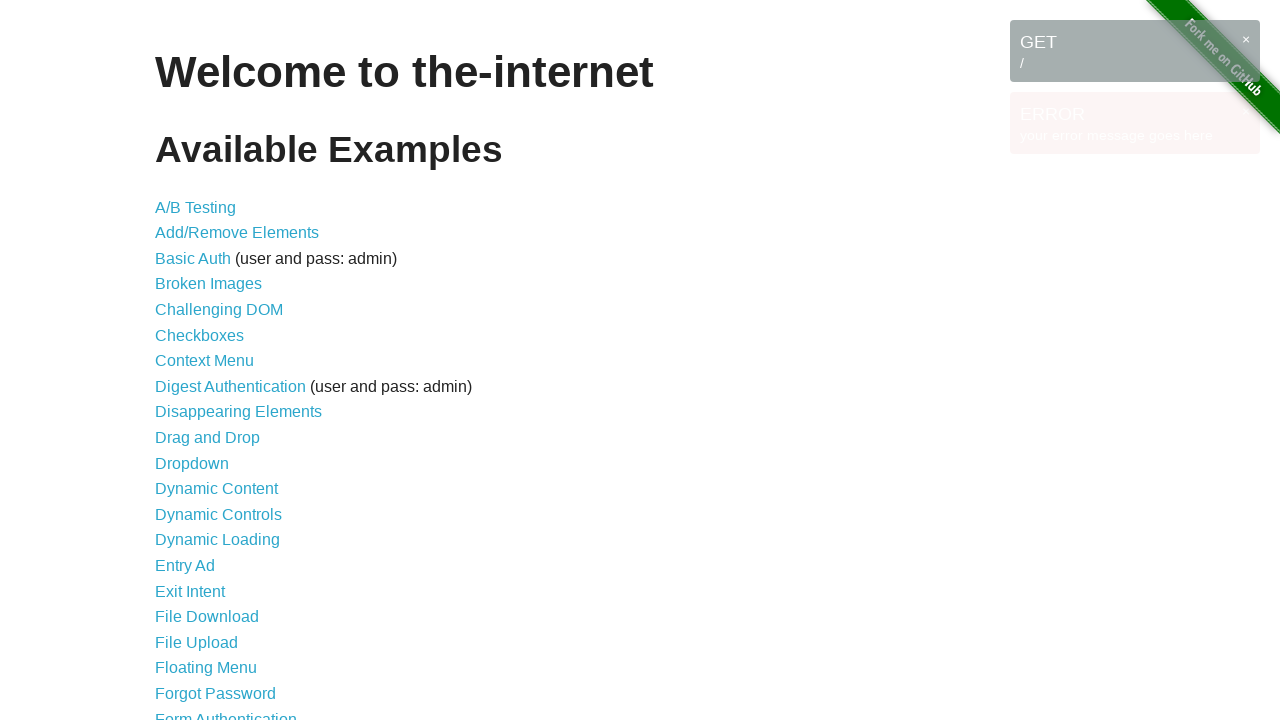

Displayed notice notification with title 'Notice'
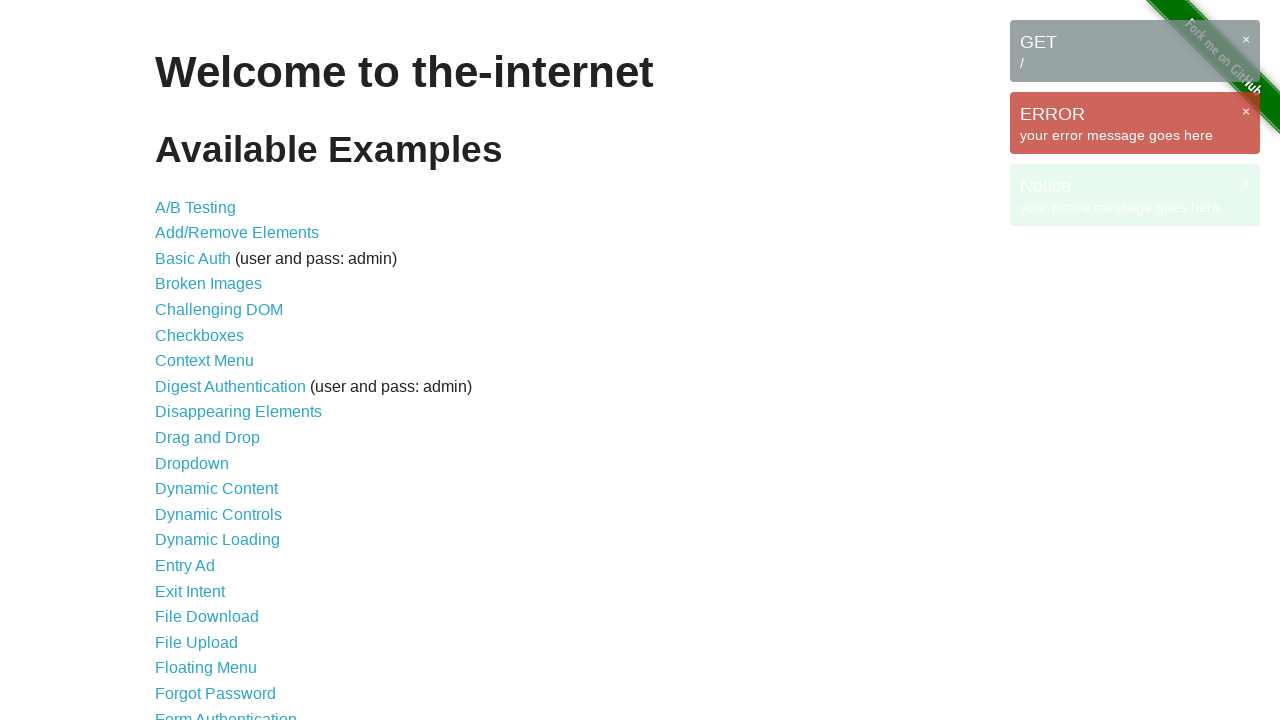

Displayed warning notification with title 'Warning!'
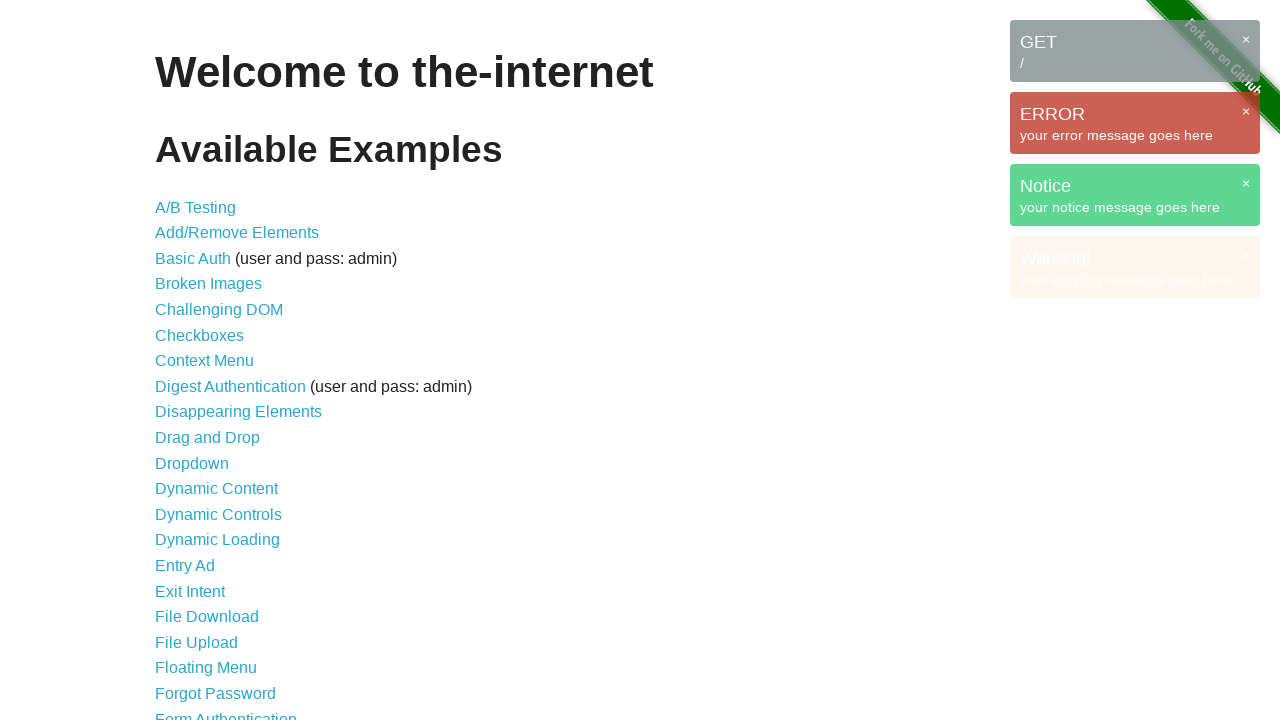

Waited 2 seconds for notifications to be visible
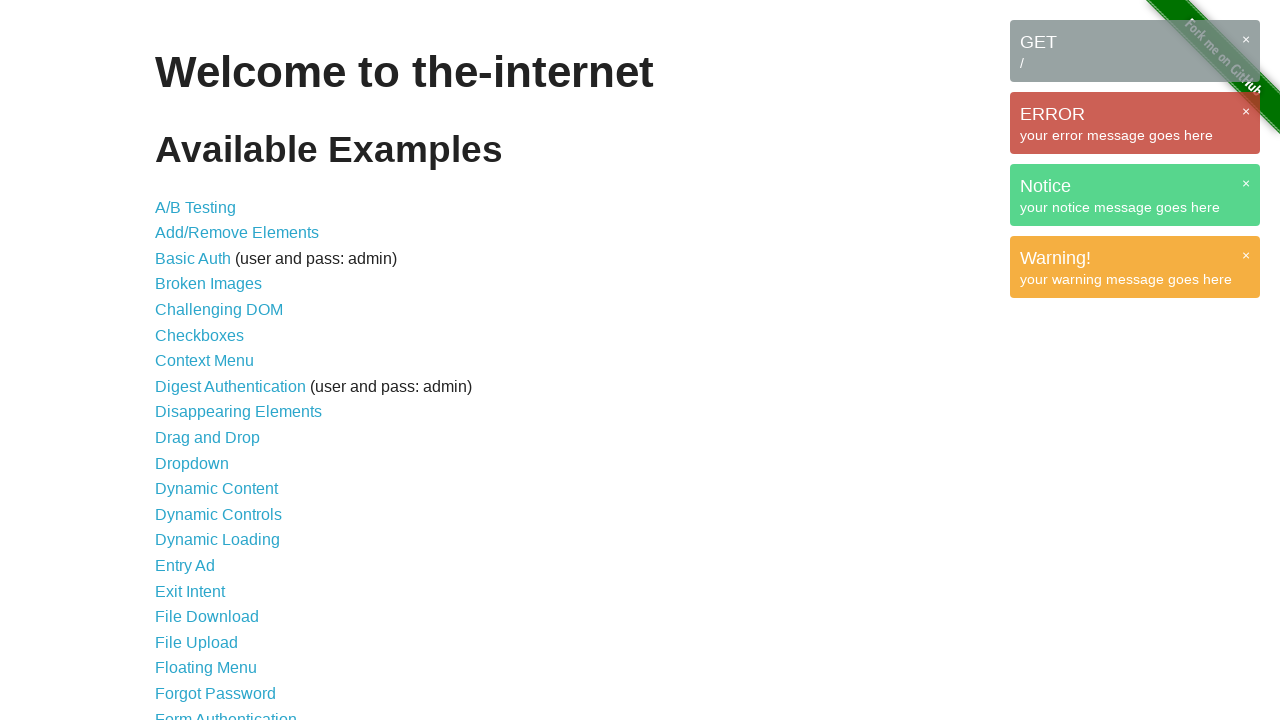

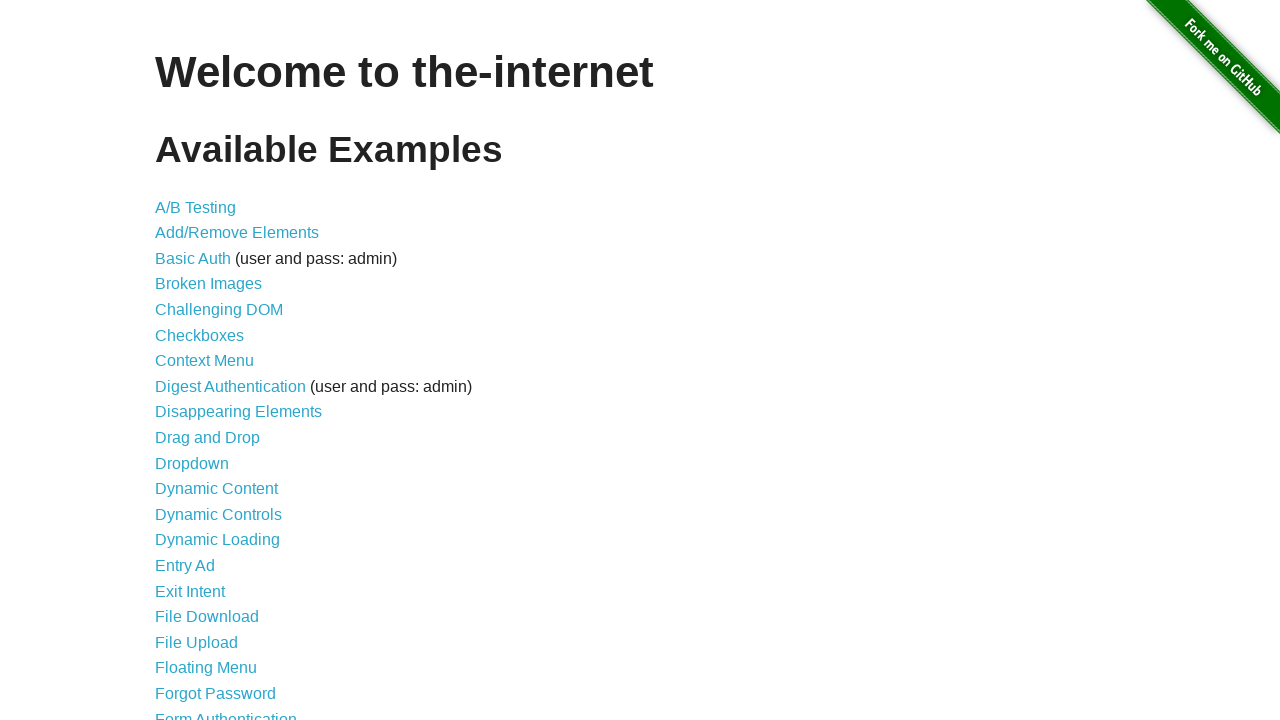